Tests opting out of A/B tests by adding an opt-out cookie on the main page before navigating to the A/B test page, then verifying the opt-out is active.

Starting URL: http://the-internet.herokuapp.com

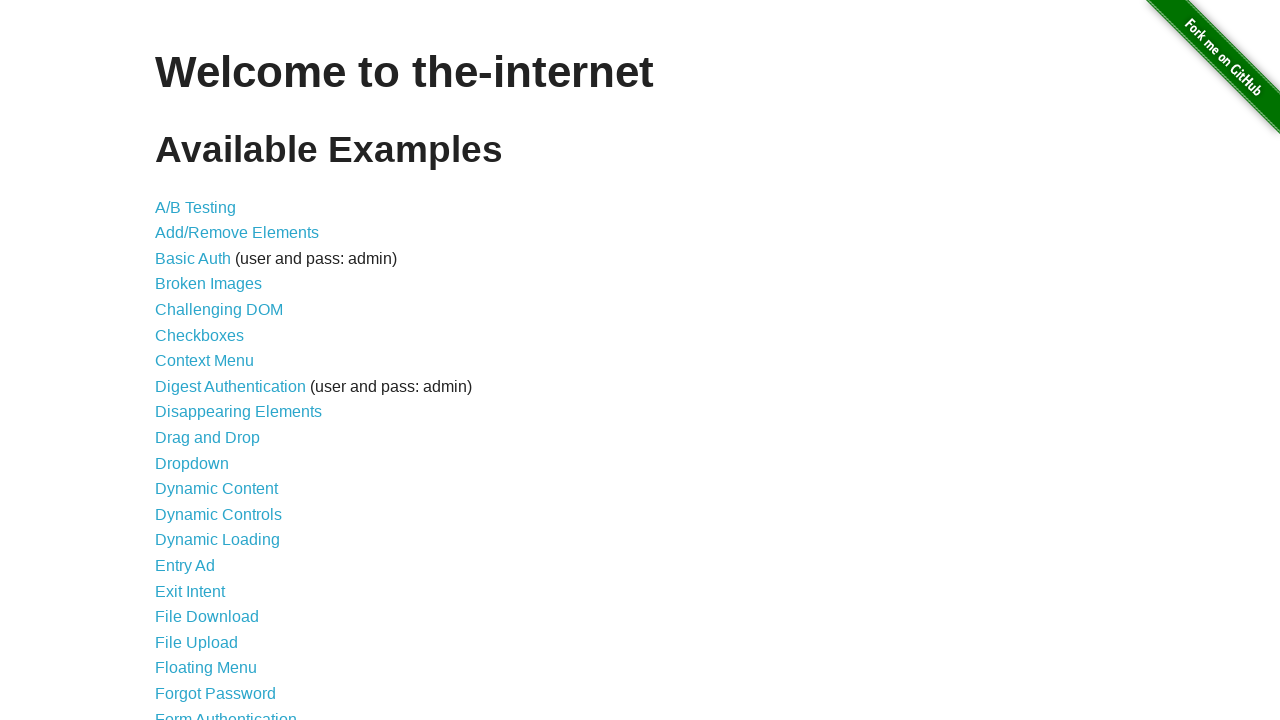

Added optimizelyOptOut cookie to context
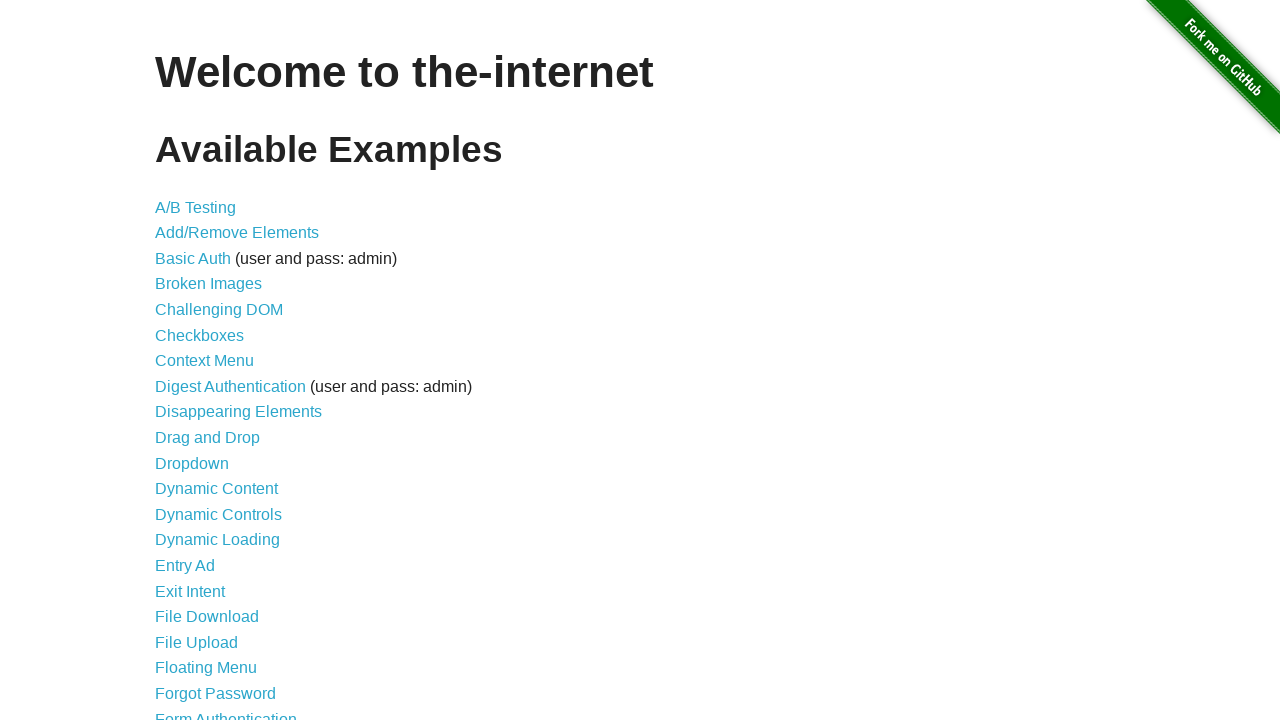

Navigated to A/B test page
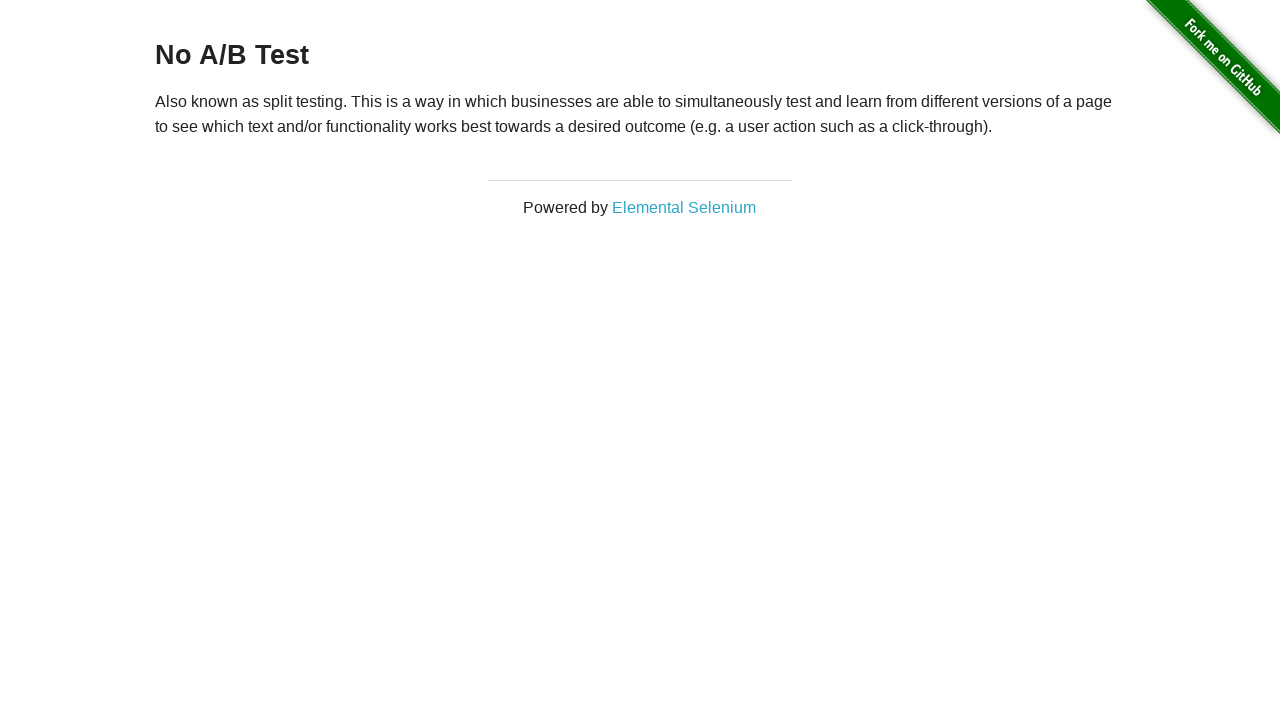

Located h3 heading element
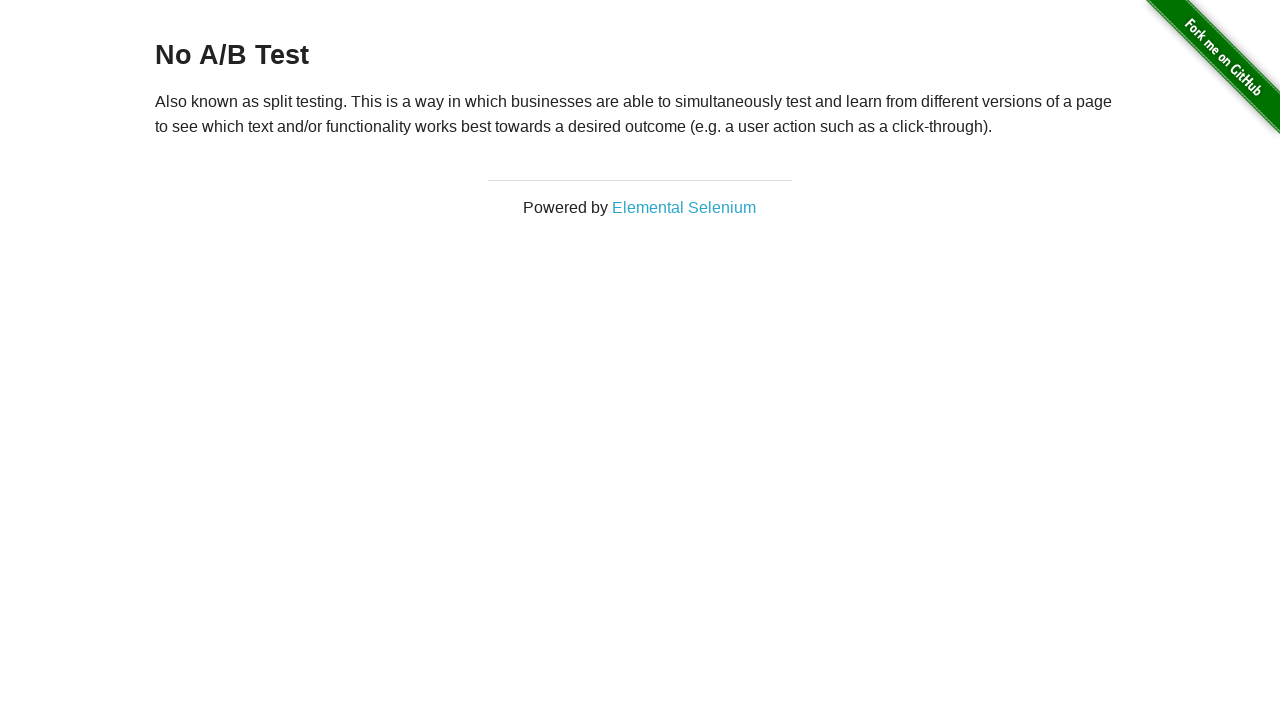

Waited for h3 heading to be visible
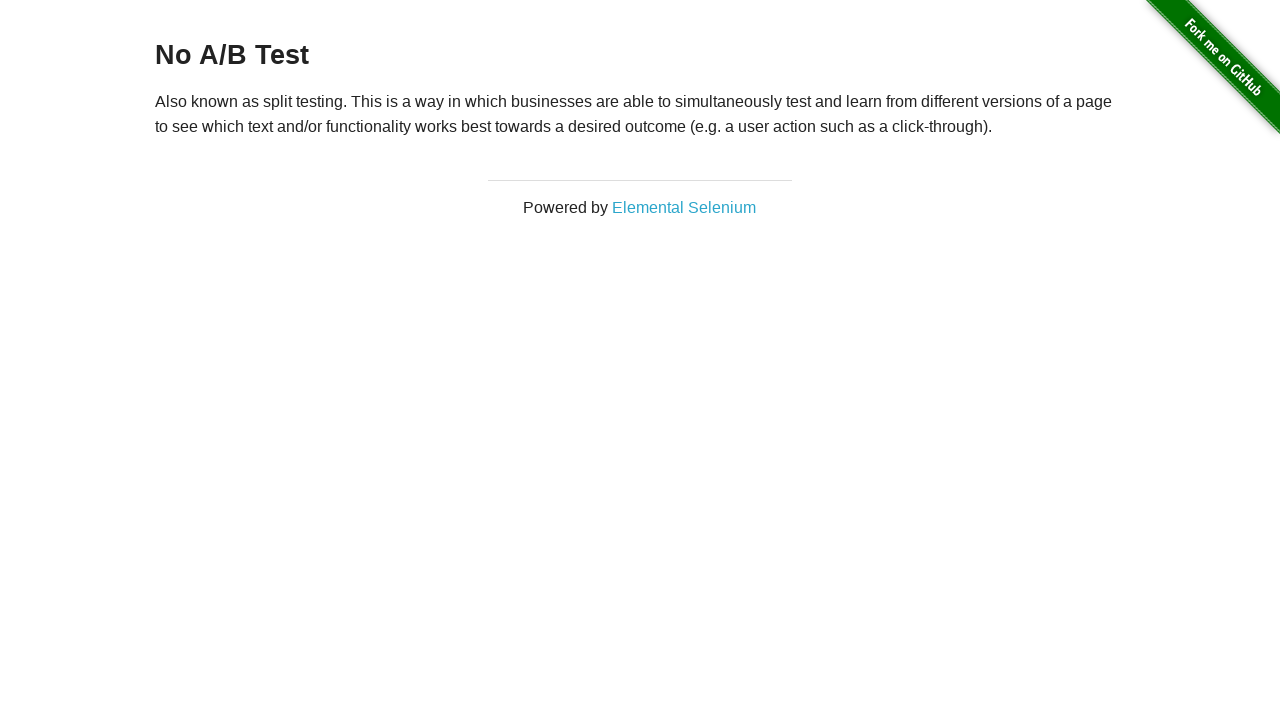

Verified heading text is 'No A/B Test', confirming opt-out is active
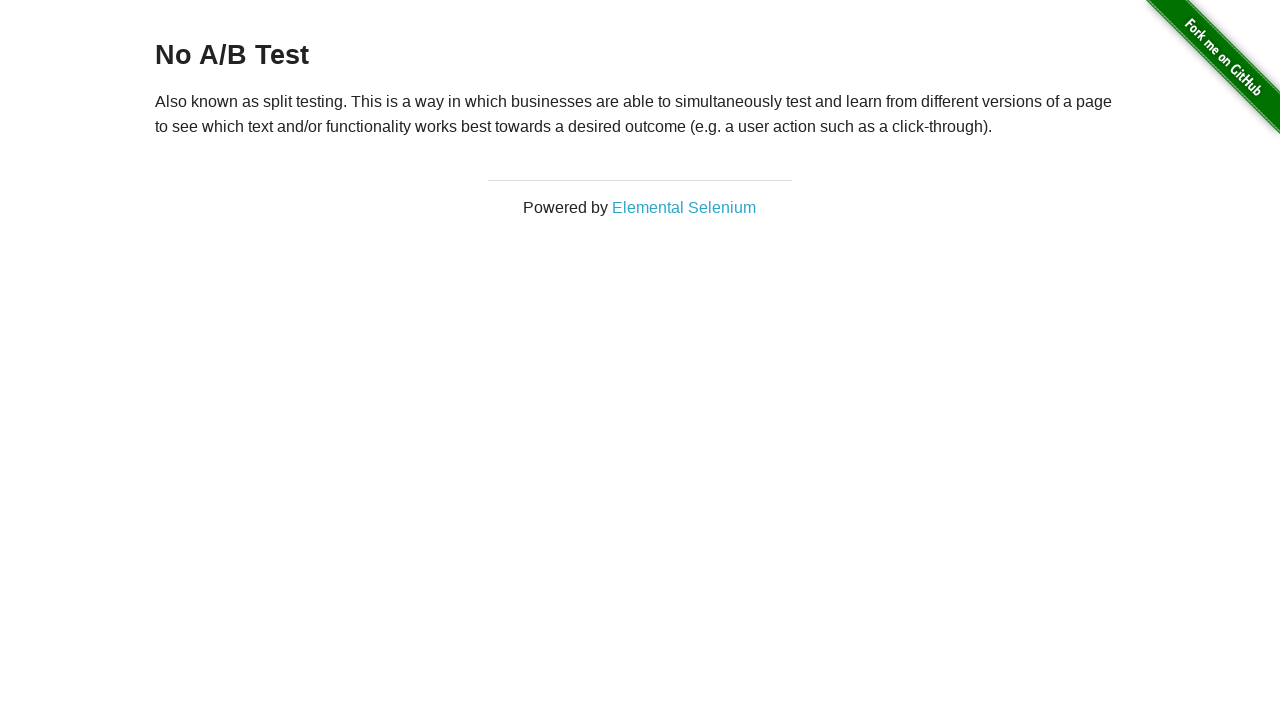

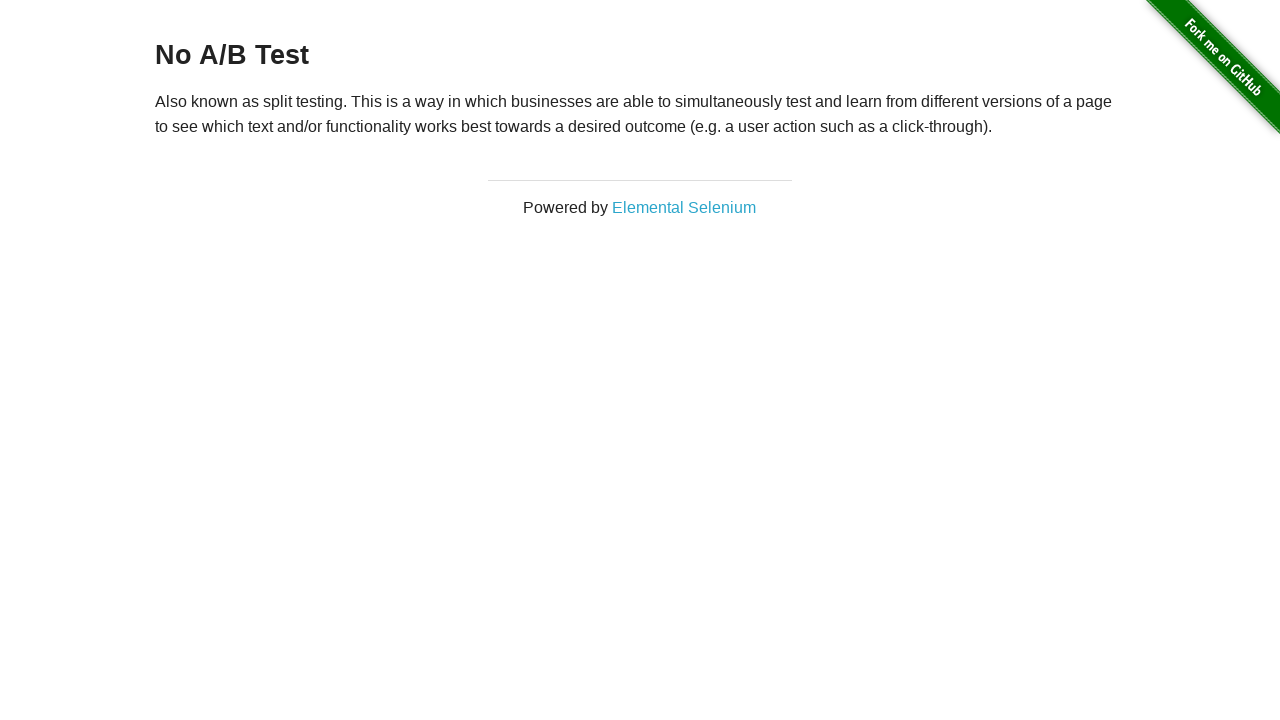